Tests infinite scroll functionality by scrolling down the page multiple times and verifying that dynamically loaded content appears.

Starting URL: http://the-internet.herokuapp.com/infinite_scroll

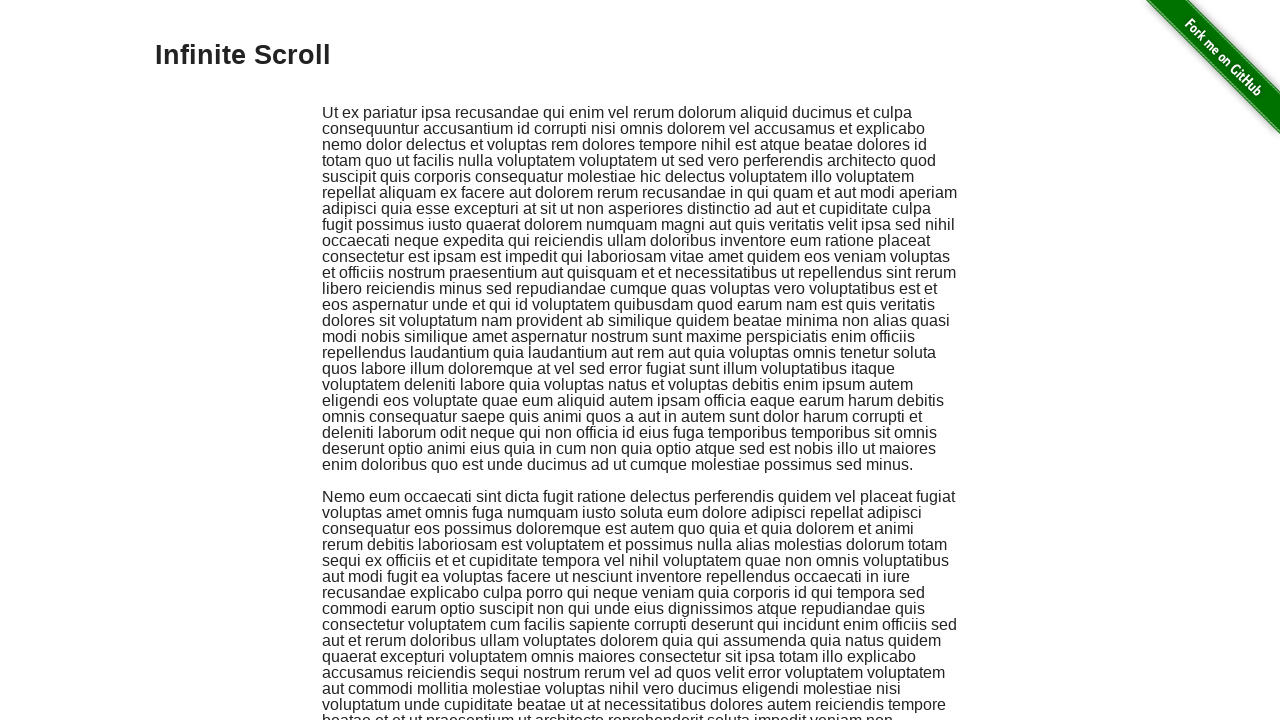

Scrolled down 744 pixels to trigger infinite scroll loading
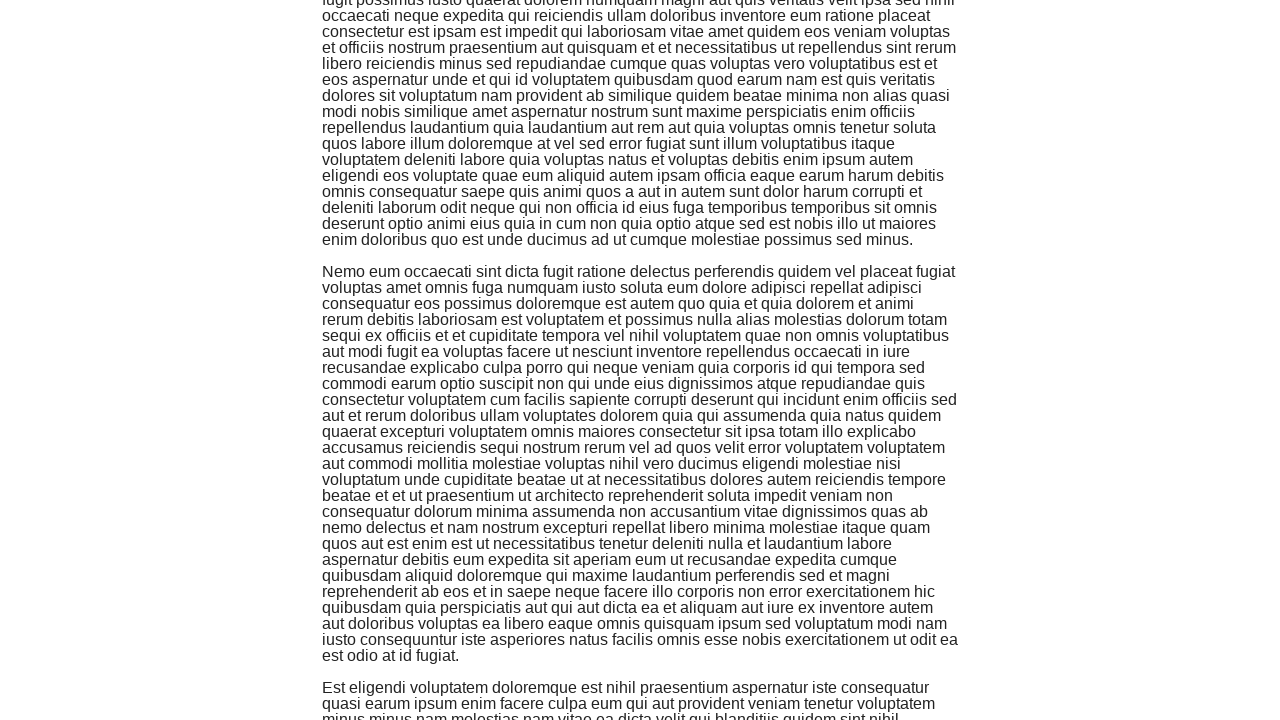

Waited 500ms for dynamically loaded content to appear
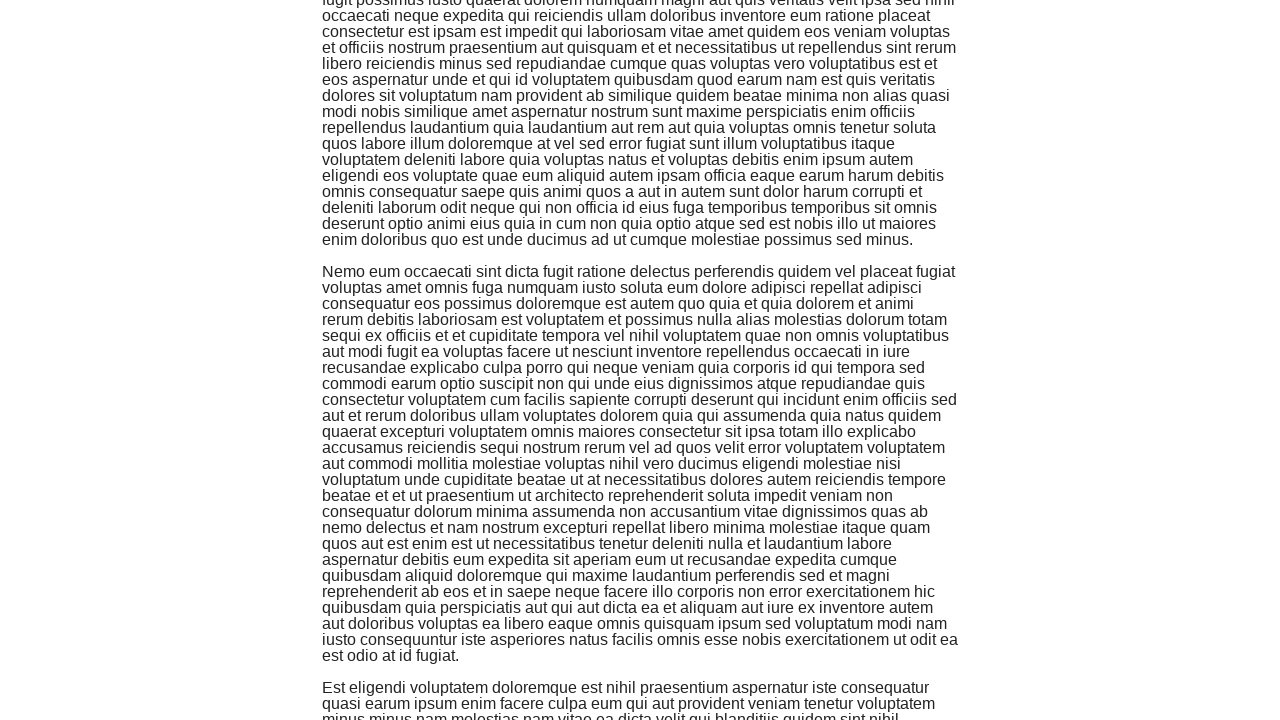

Scrolled down 744 pixels to trigger infinite scroll loading
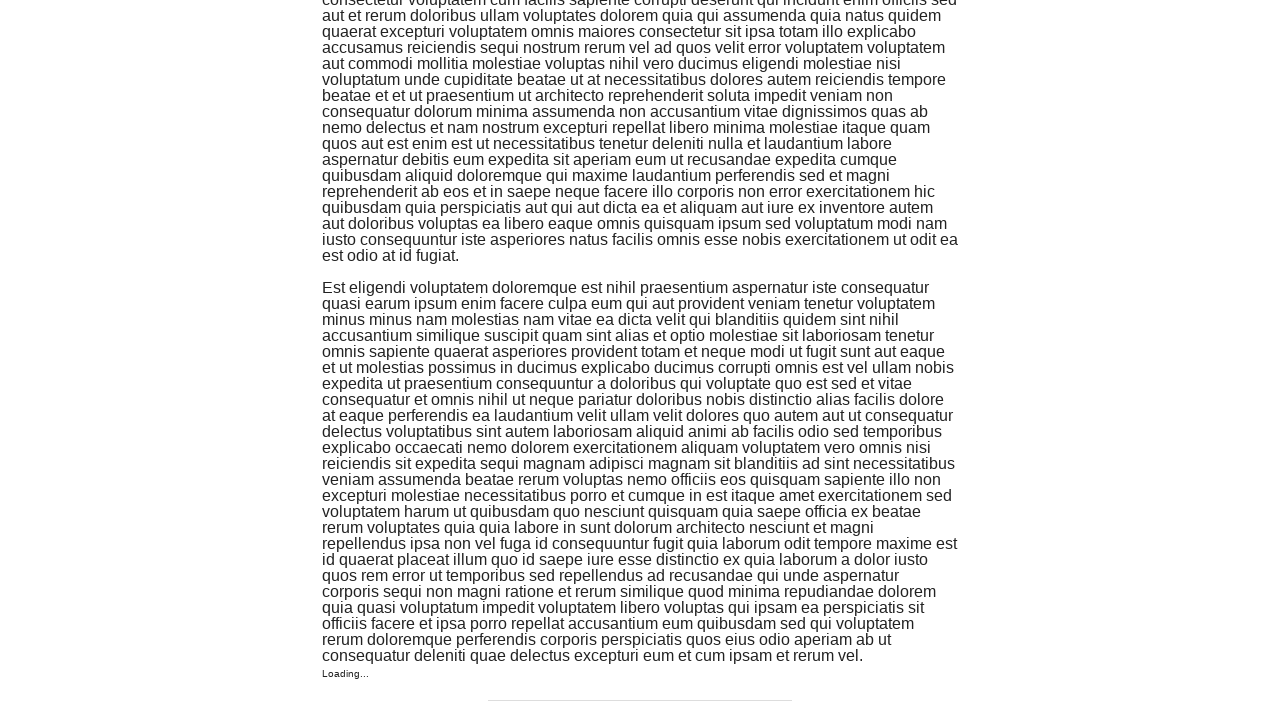

Waited 500ms for dynamically loaded content to appear
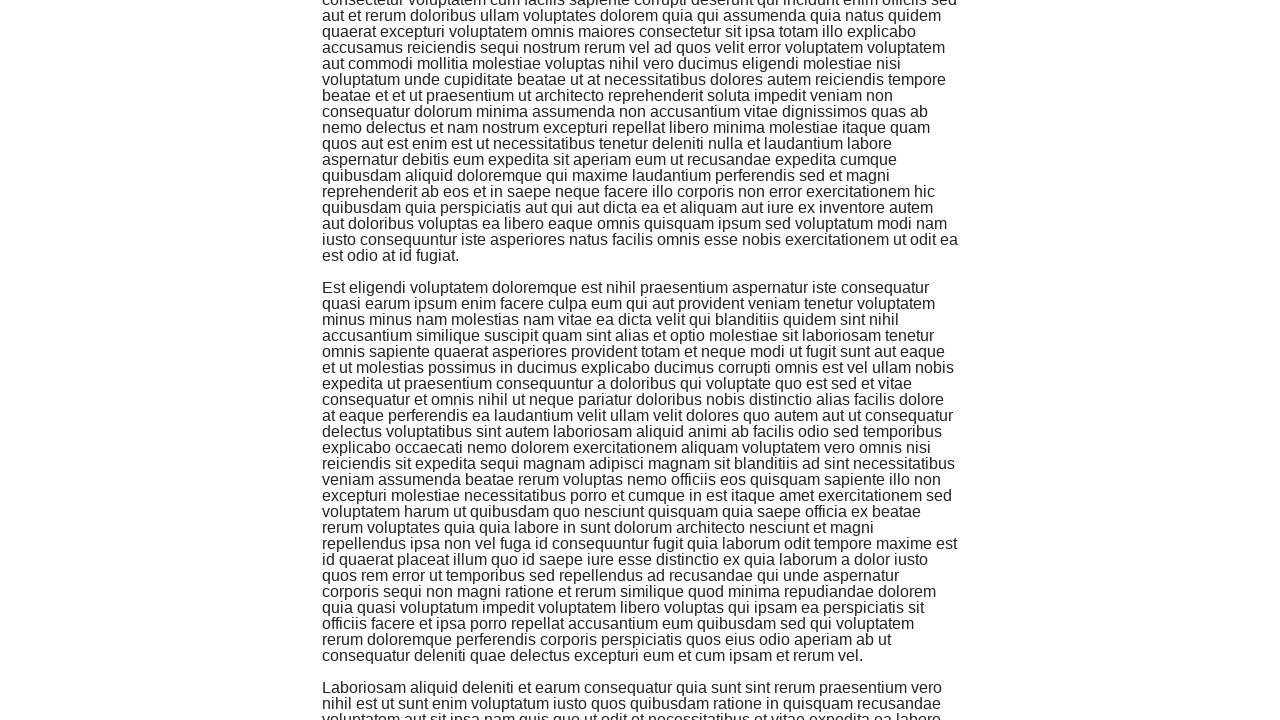

Scrolled down 744 pixels to trigger infinite scroll loading
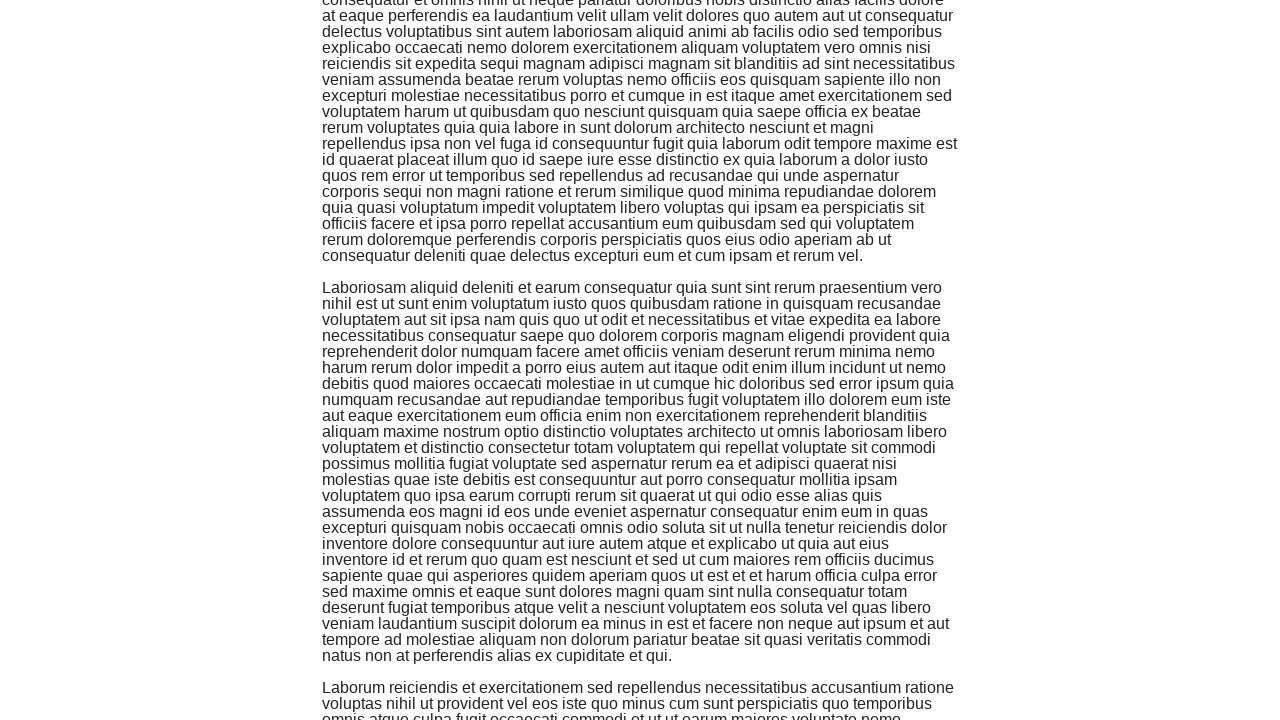

Waited 500ms for dynamically loaded content to appear
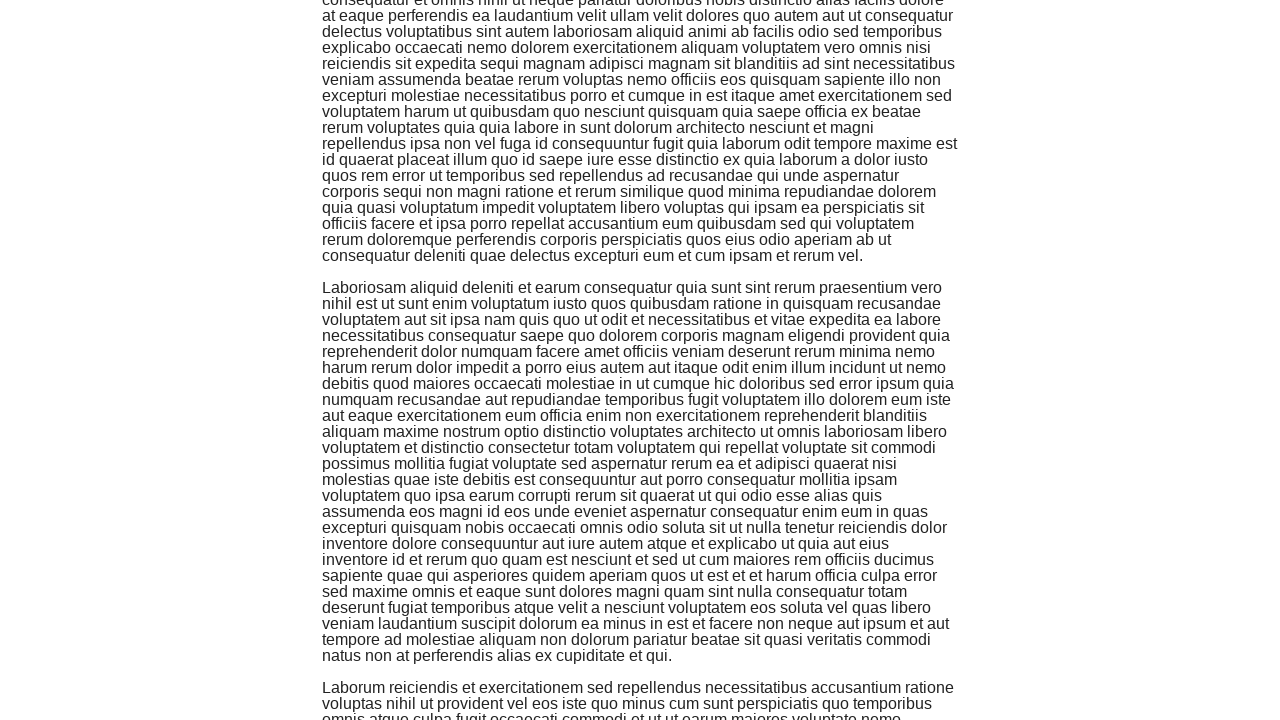

Scrolled down 744 pixels to trigger infinite scroll loading
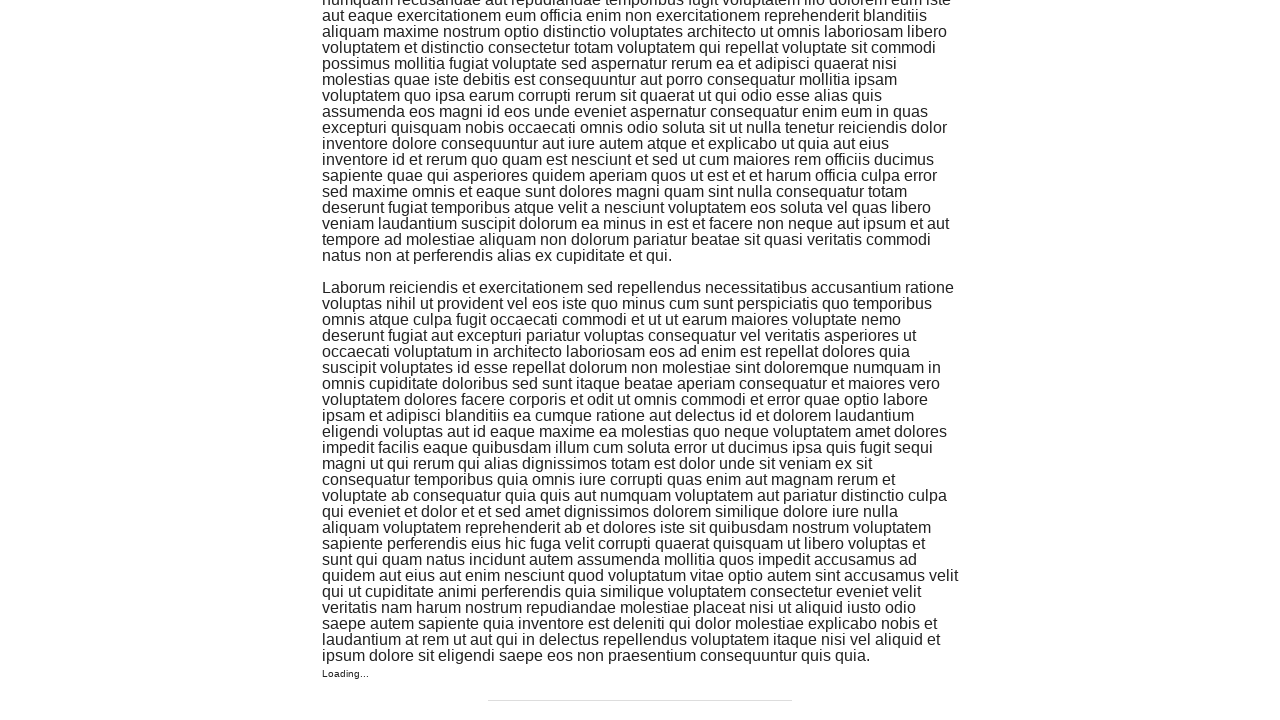

Waited 500ms for dynamically loaded content to appear
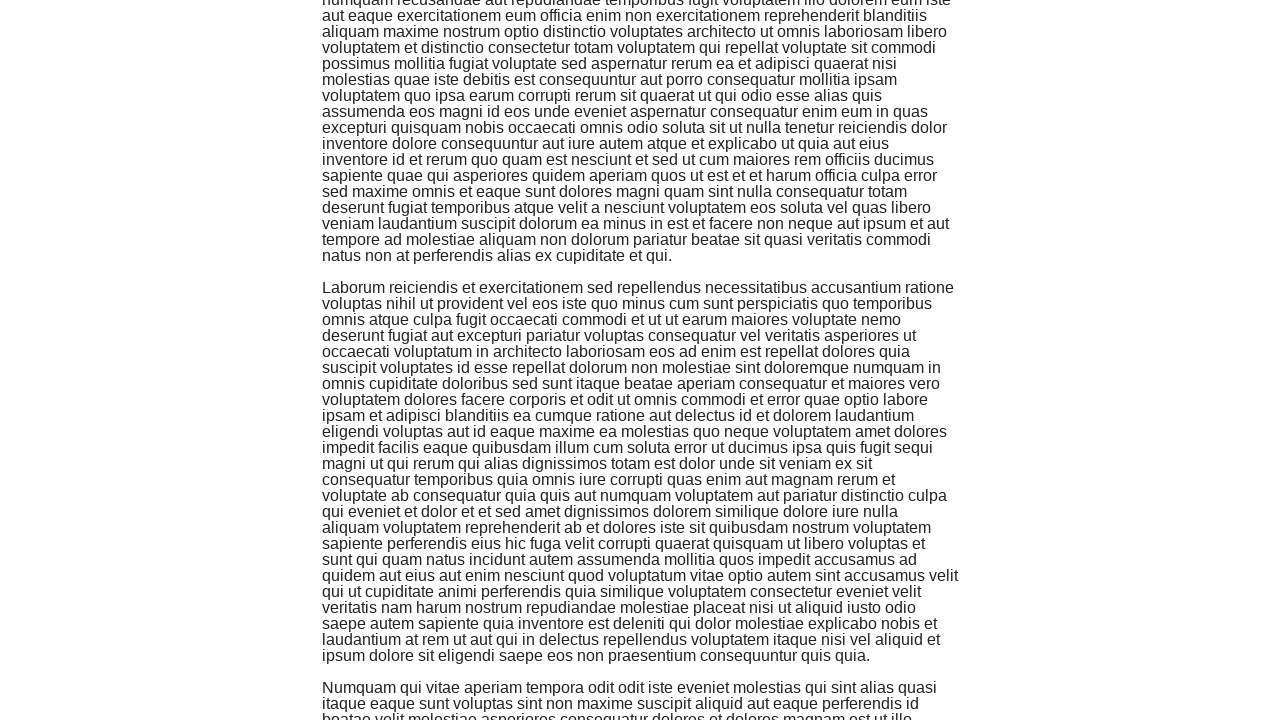

Verified that dynamically added content selector appeared
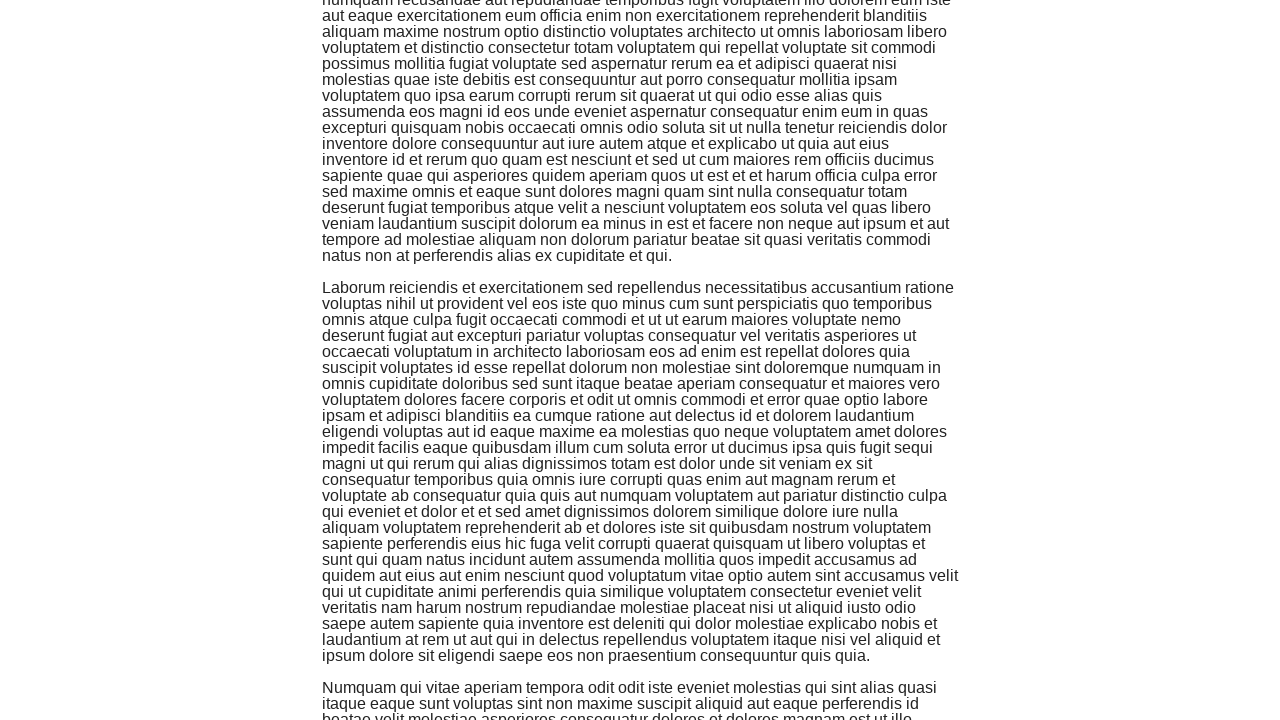

Retrieved text content from first dynamically added element
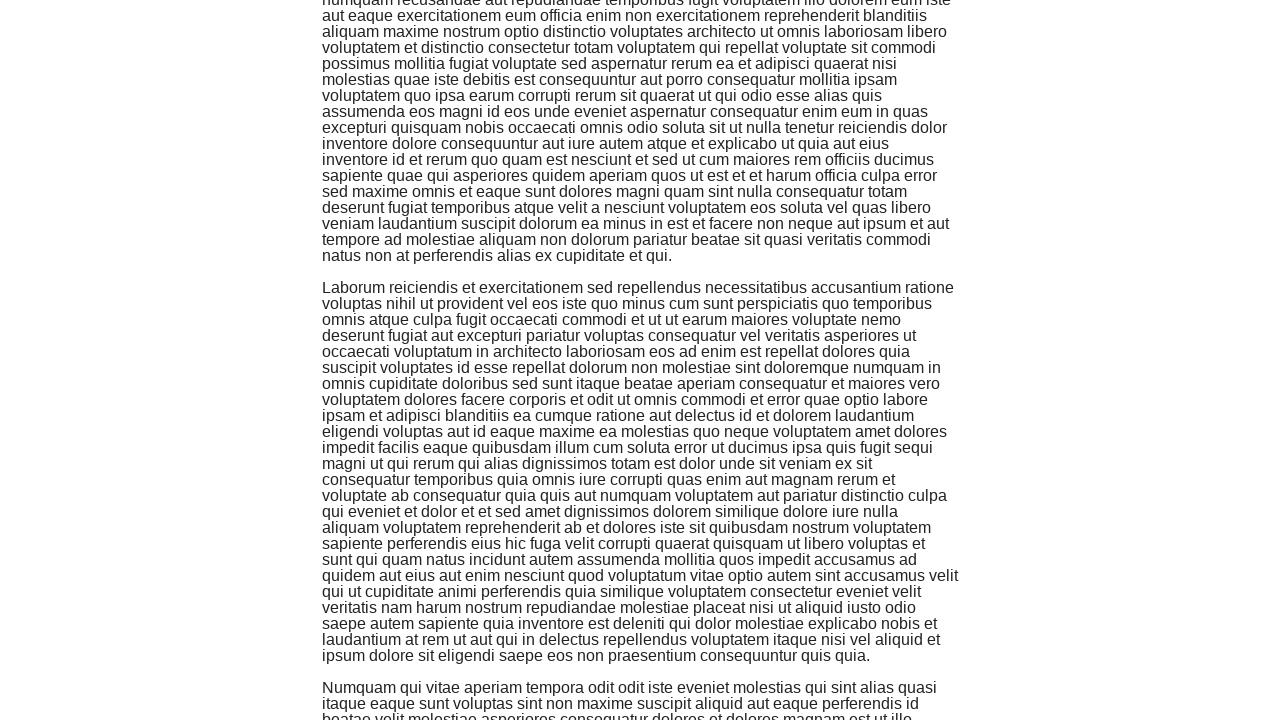

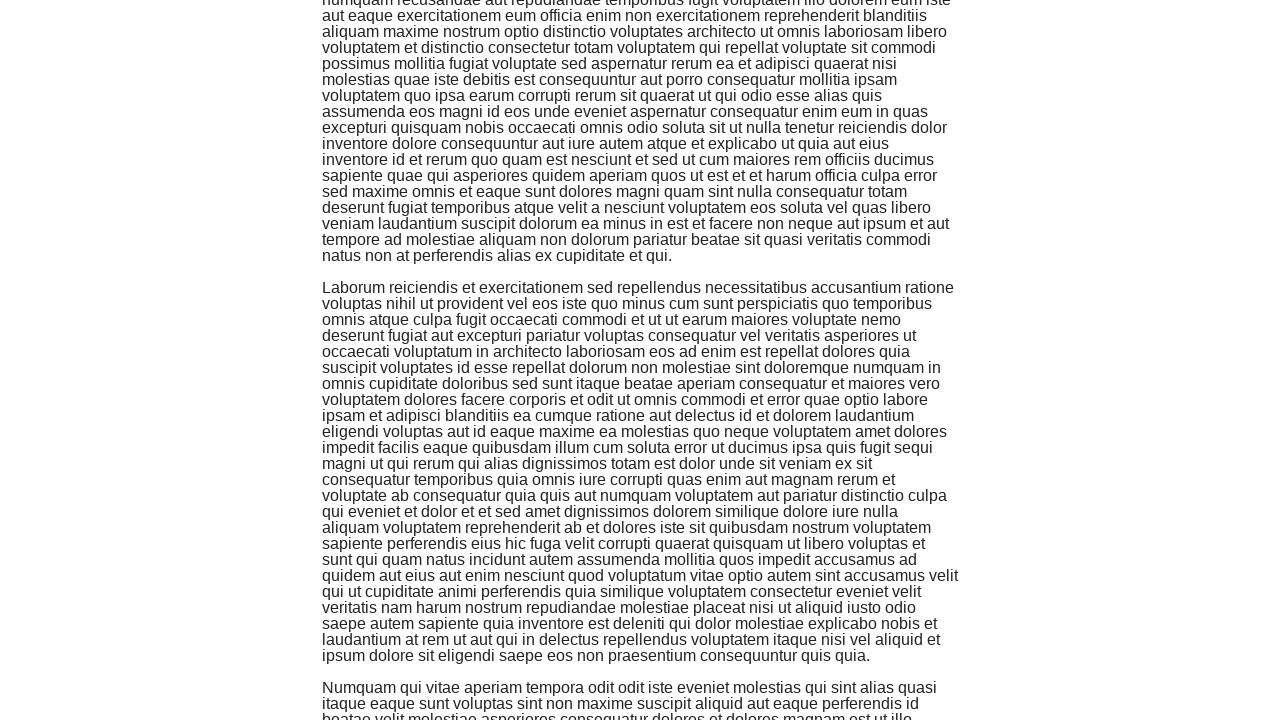